Tests the train search functionality on erail.in by entering source station (MAS - Chennai), destination station (SBC - Bangalore), clicking the sort option, and verifying train results are displayed.

Starting URL: https://erail.in/trains-between-stations/

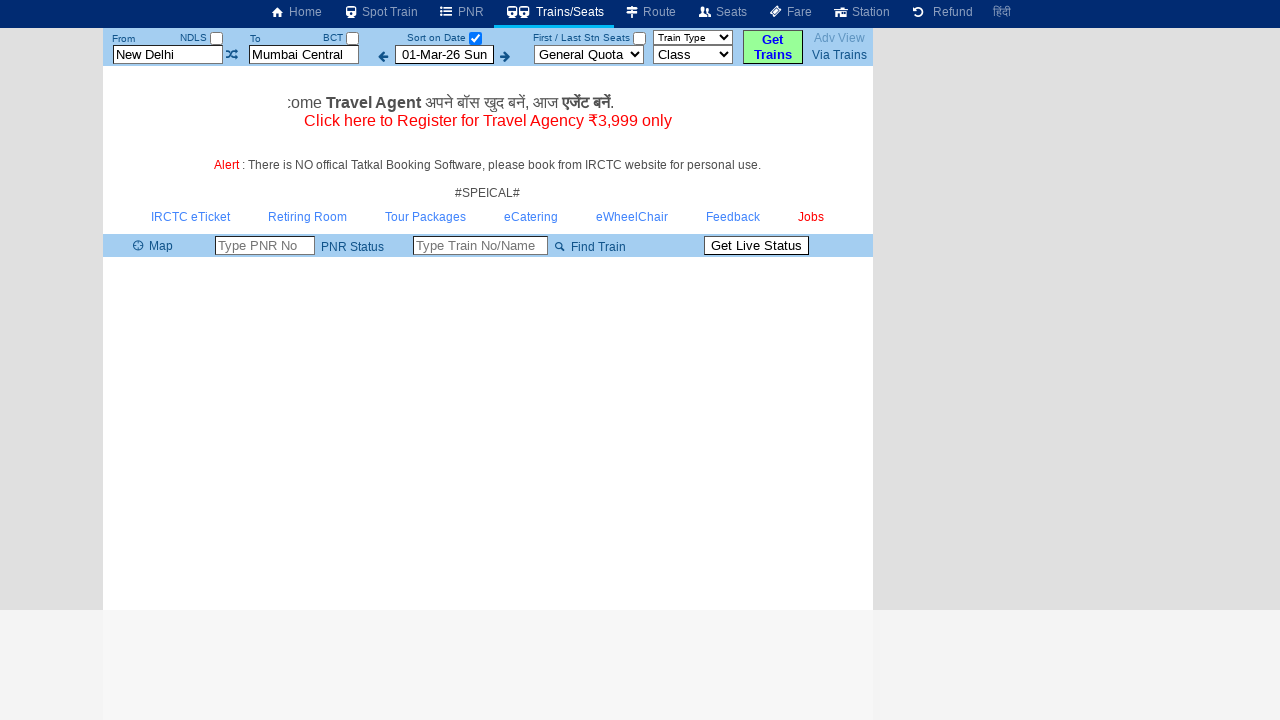

Cleared the 'From' station field on #txtStationFrom
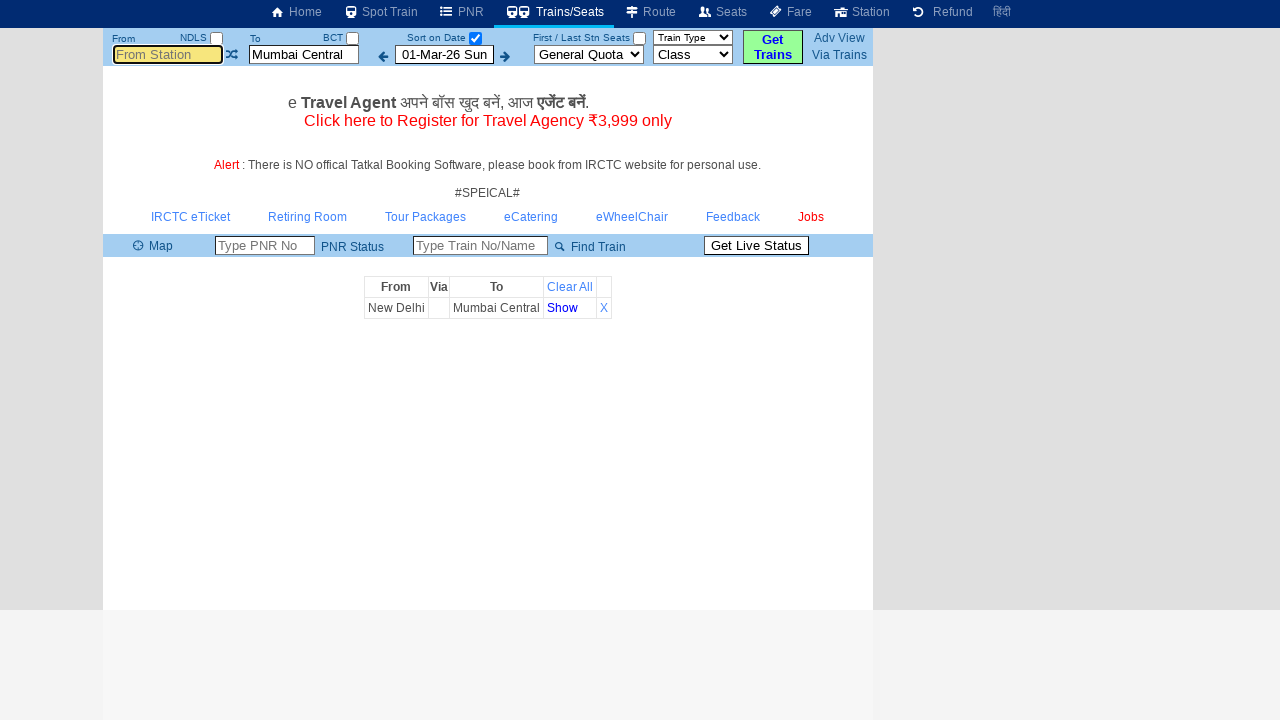

Entered 'MAS' (Chennai) as source station on #txtStationFrom
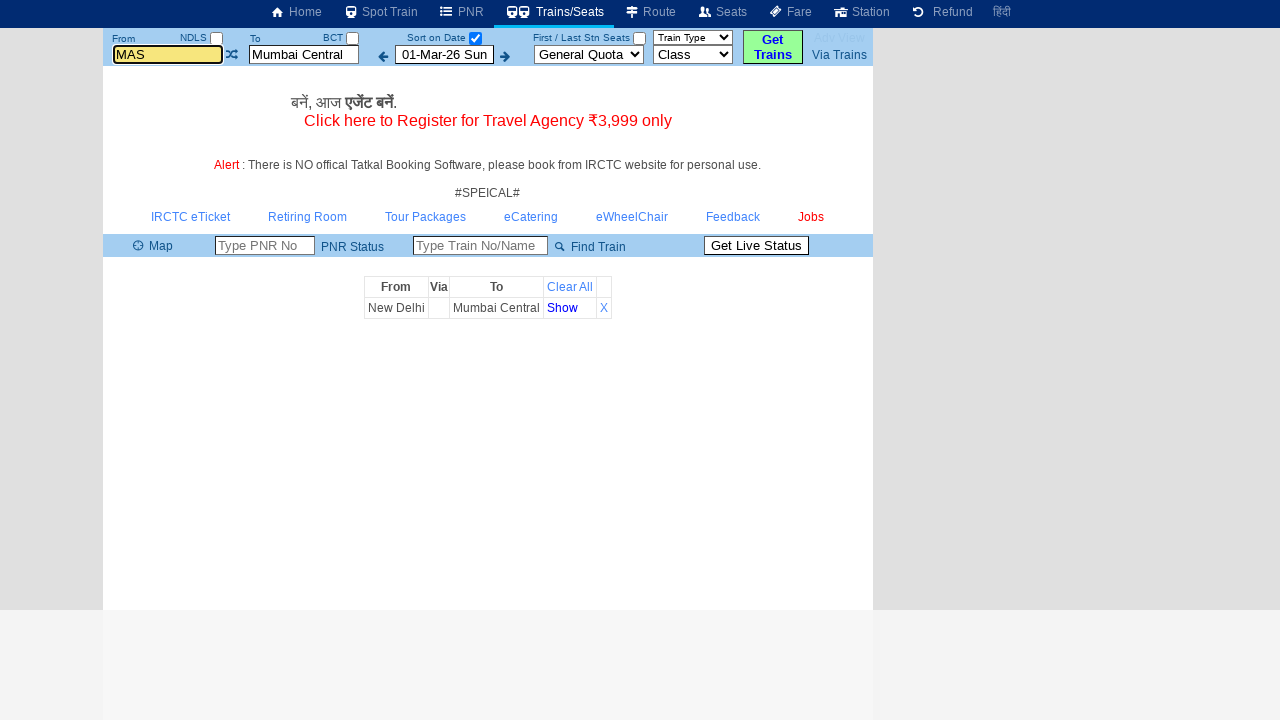

Pressed Tab to move to next field
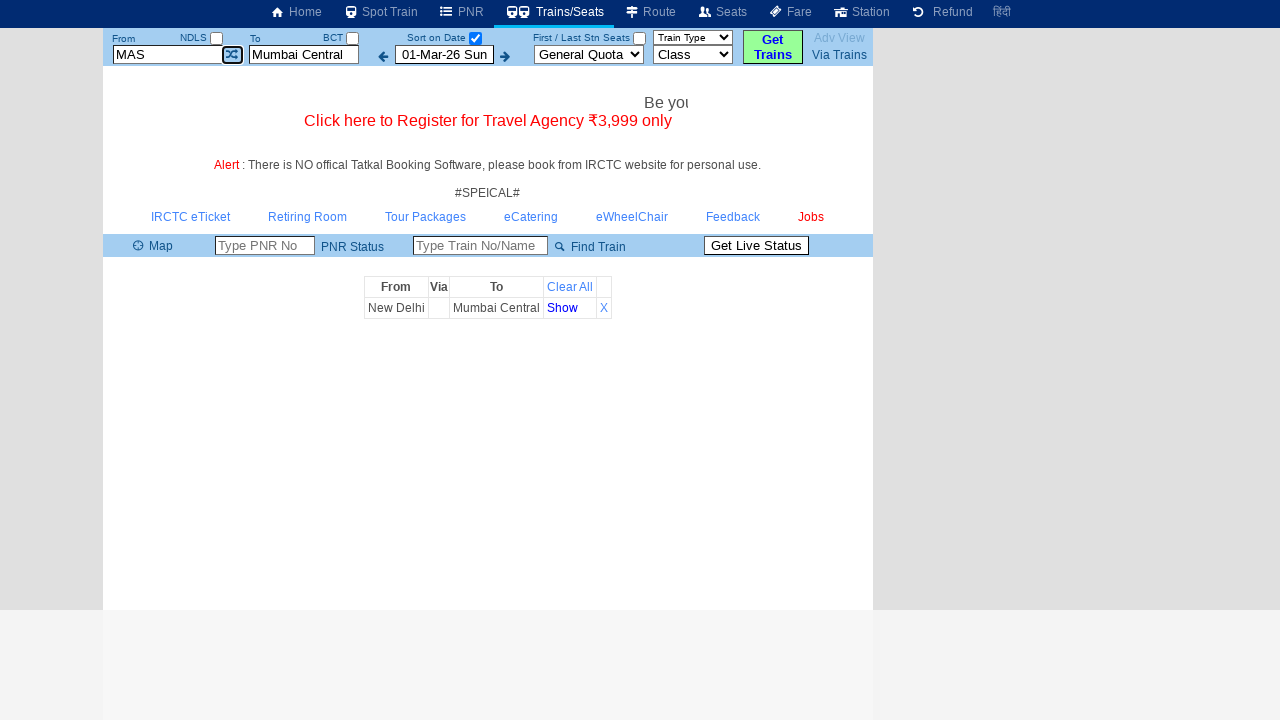

Cleared the 'To' station field on #txtStationTo
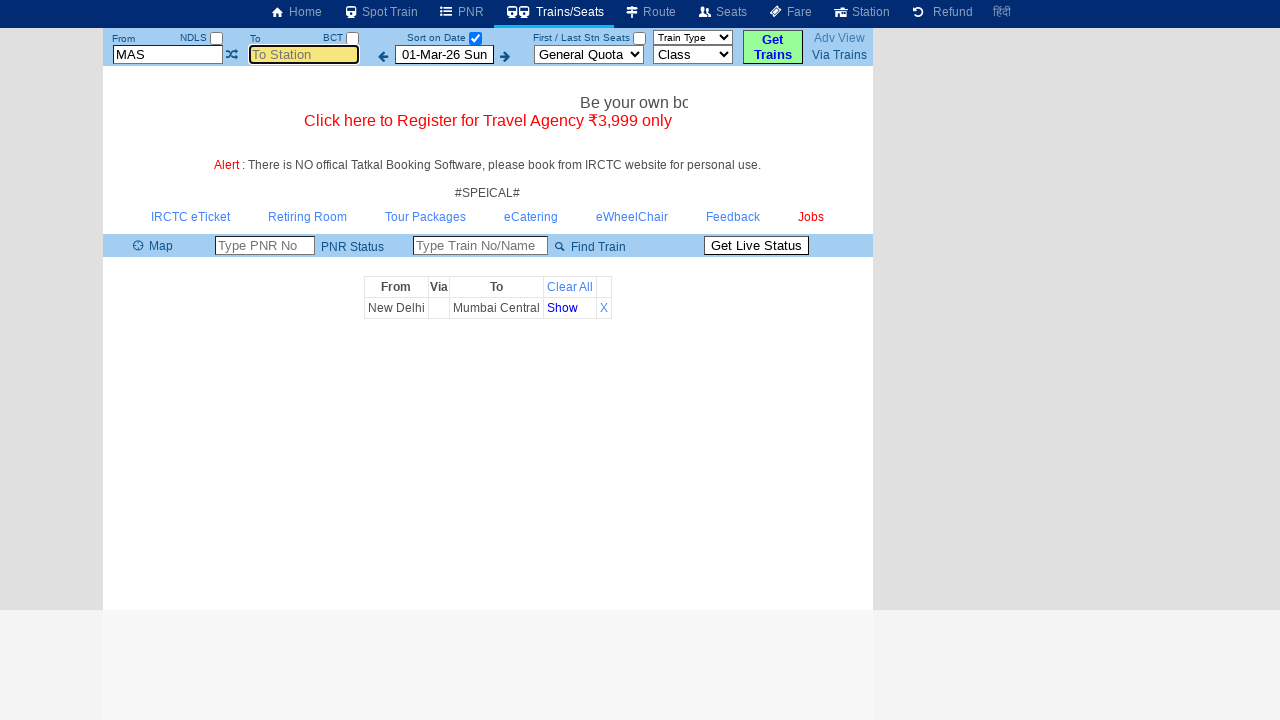

Entered 'SBC' (Bangalore) as destination station on #txtStationTo
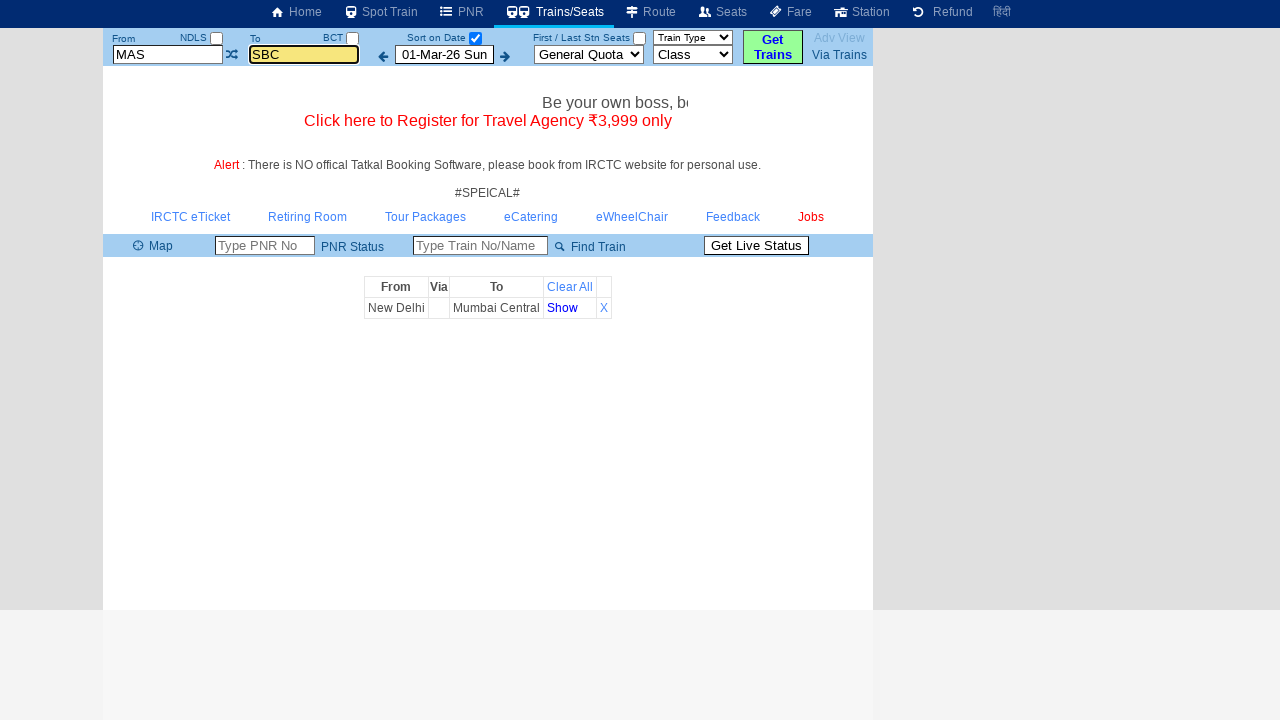

Pressed Tab to move to next field
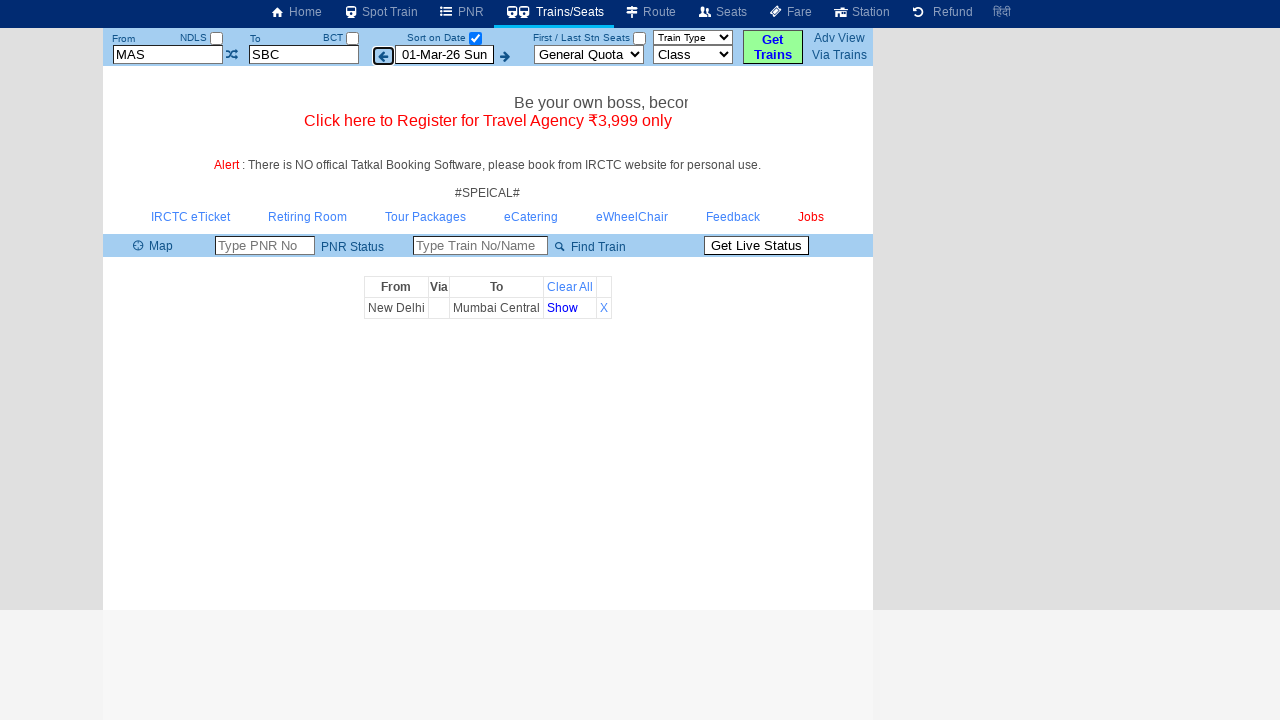

Clicked on 'Sort on Date' option at (436, 38) on xpath=//label[text()='Sort on Date']
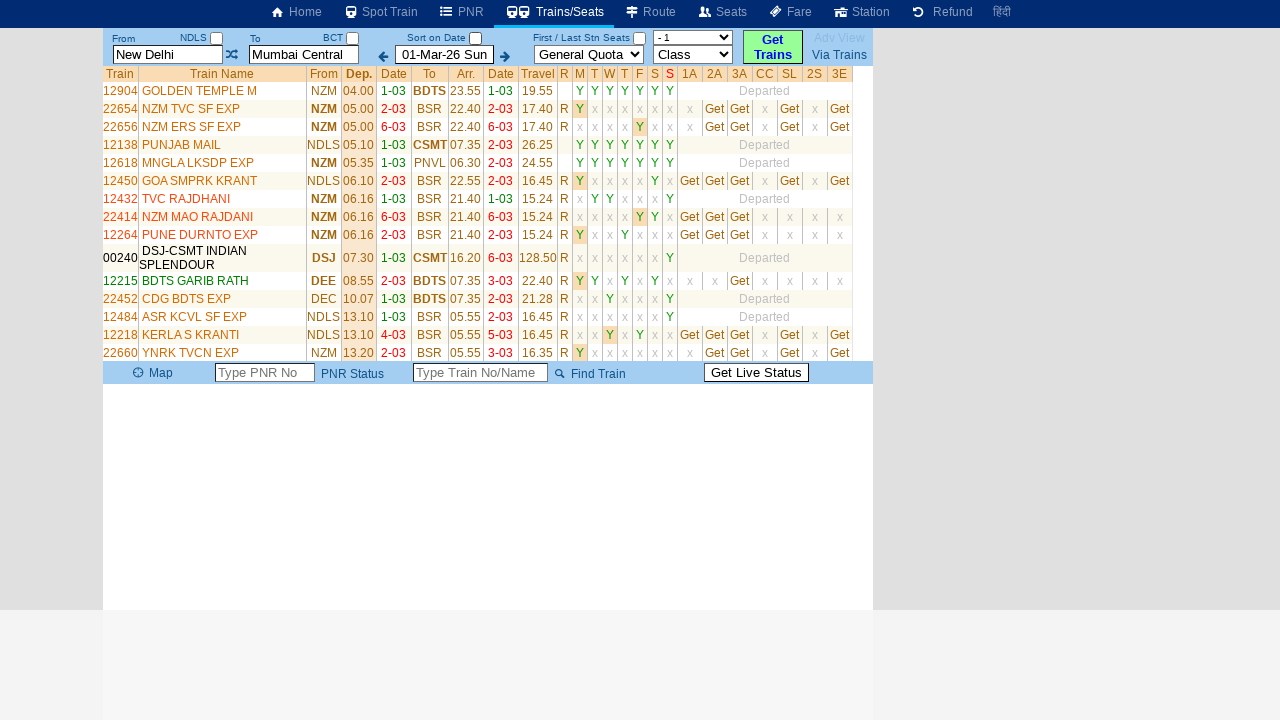

Train results table loaded successfully
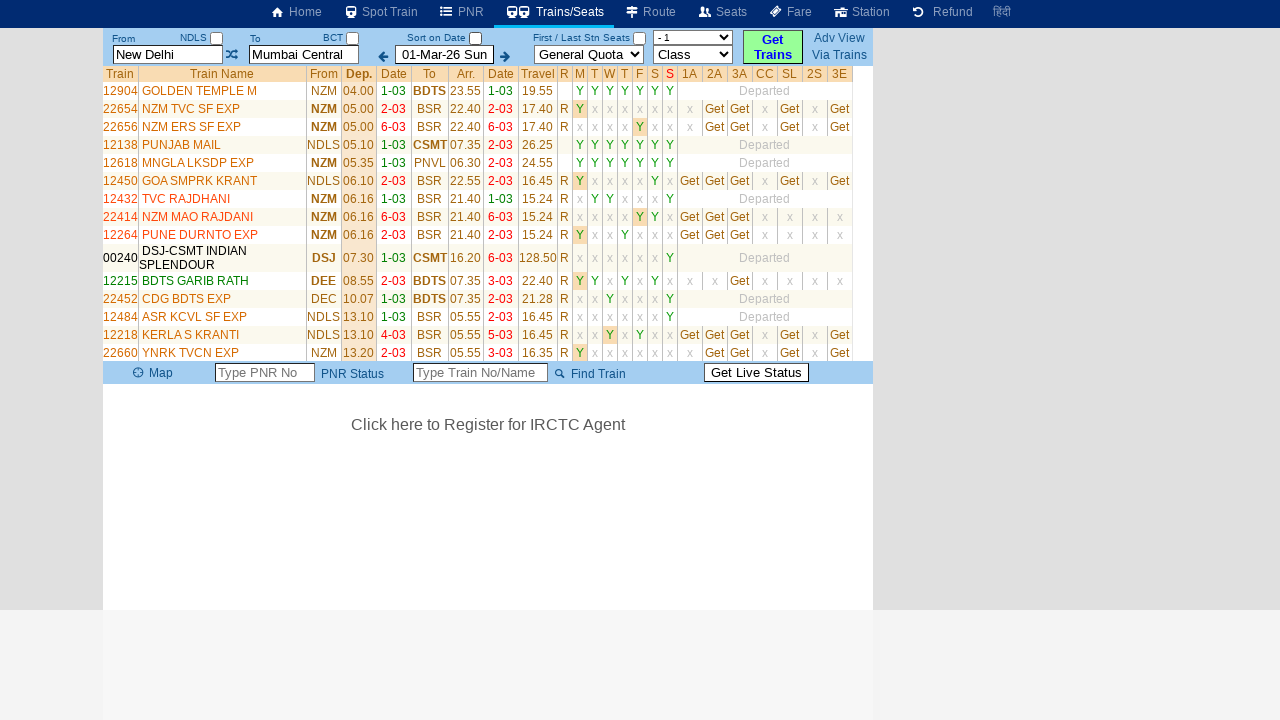

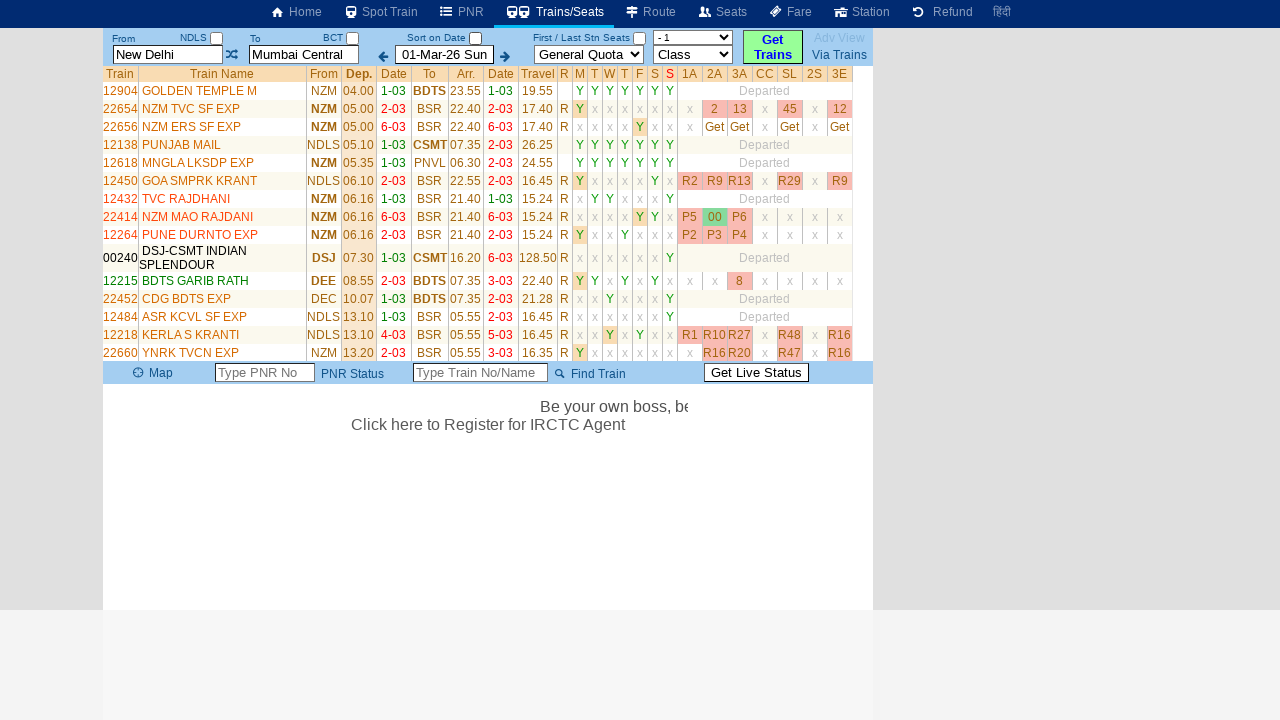